Navigates to DuckDuckGo homepage, scrolls to end and back to top, then verifies the search bar is visible

Starting URL: https://duckduckgo.com/

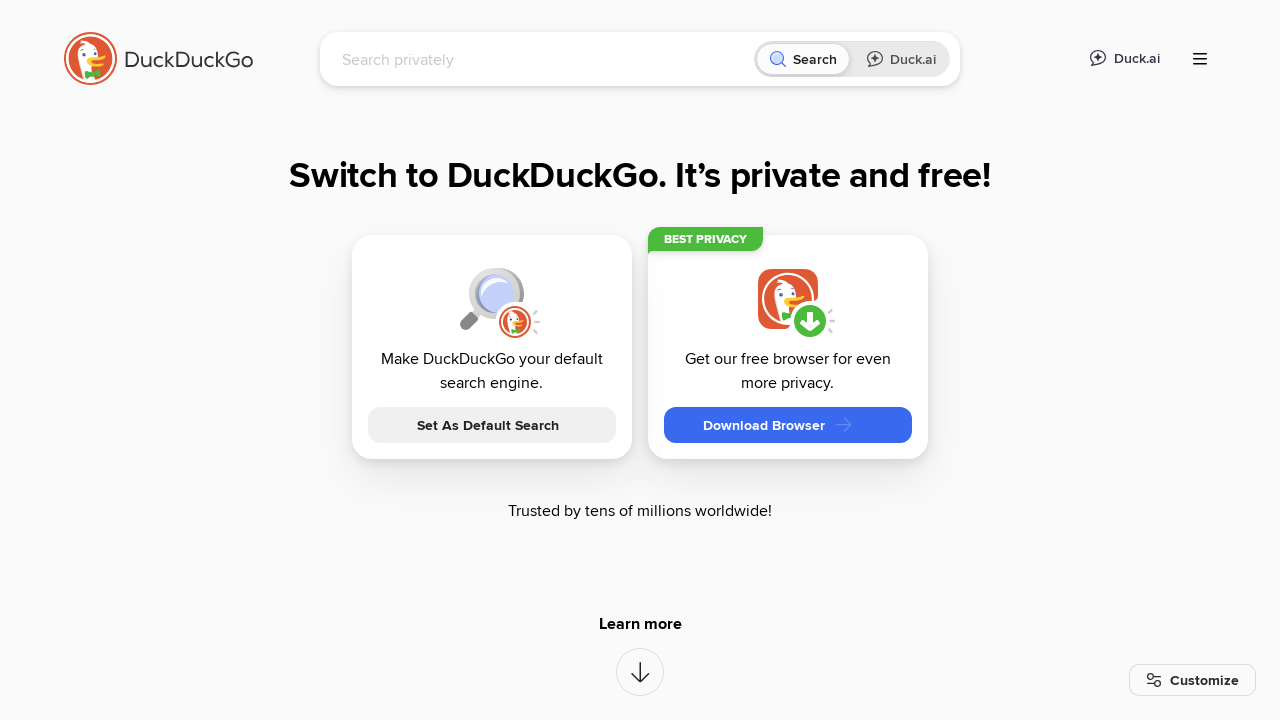

Navigated to DuckDuckGo homepage
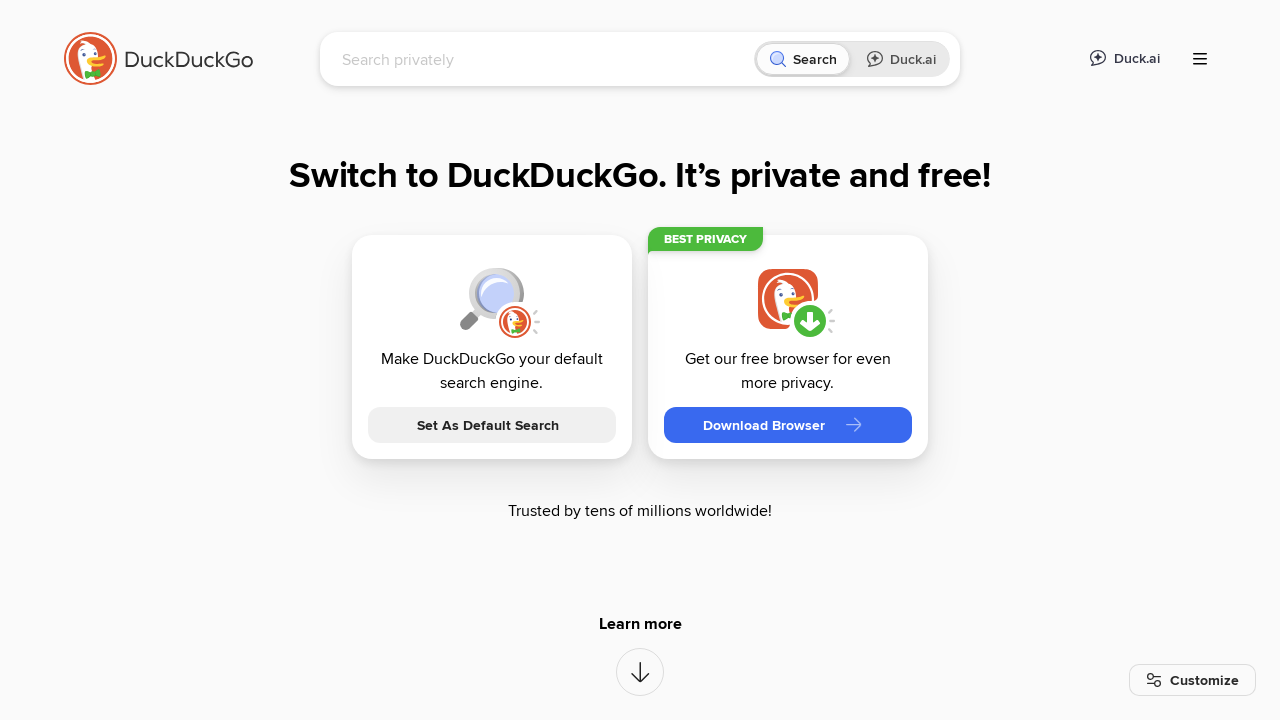

Scrolled to end of page
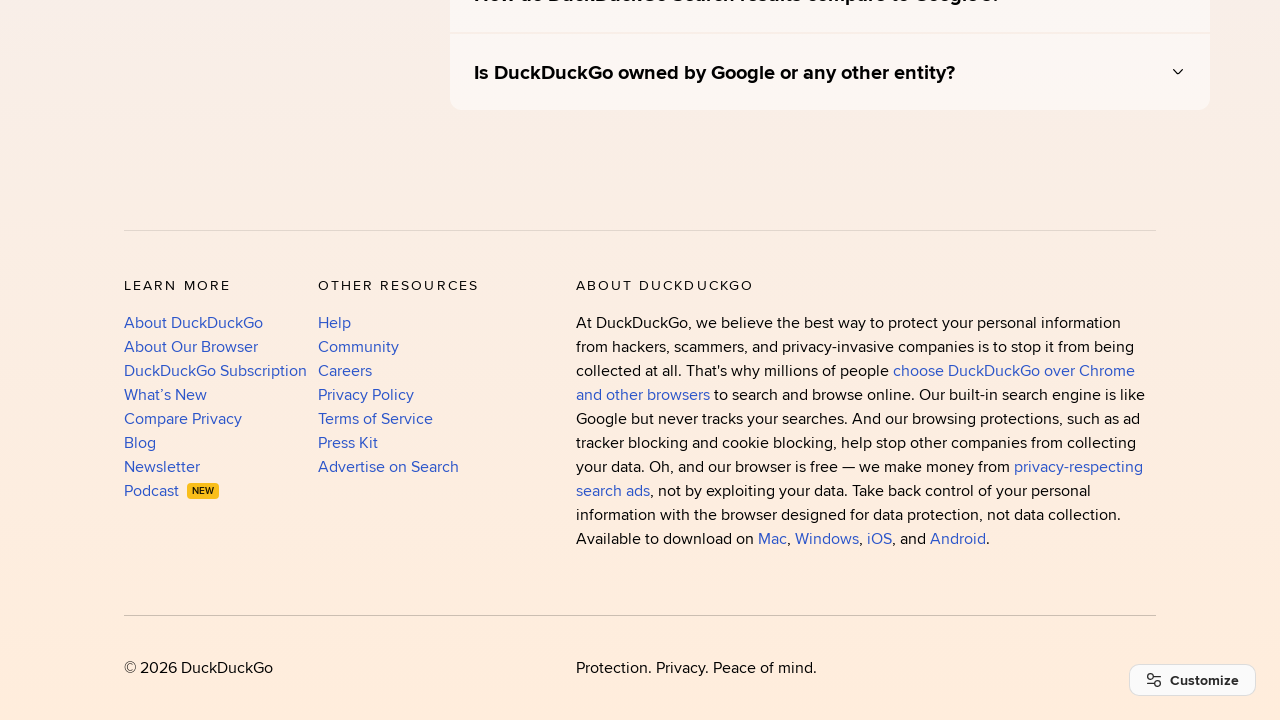

Scrolled back to top of page
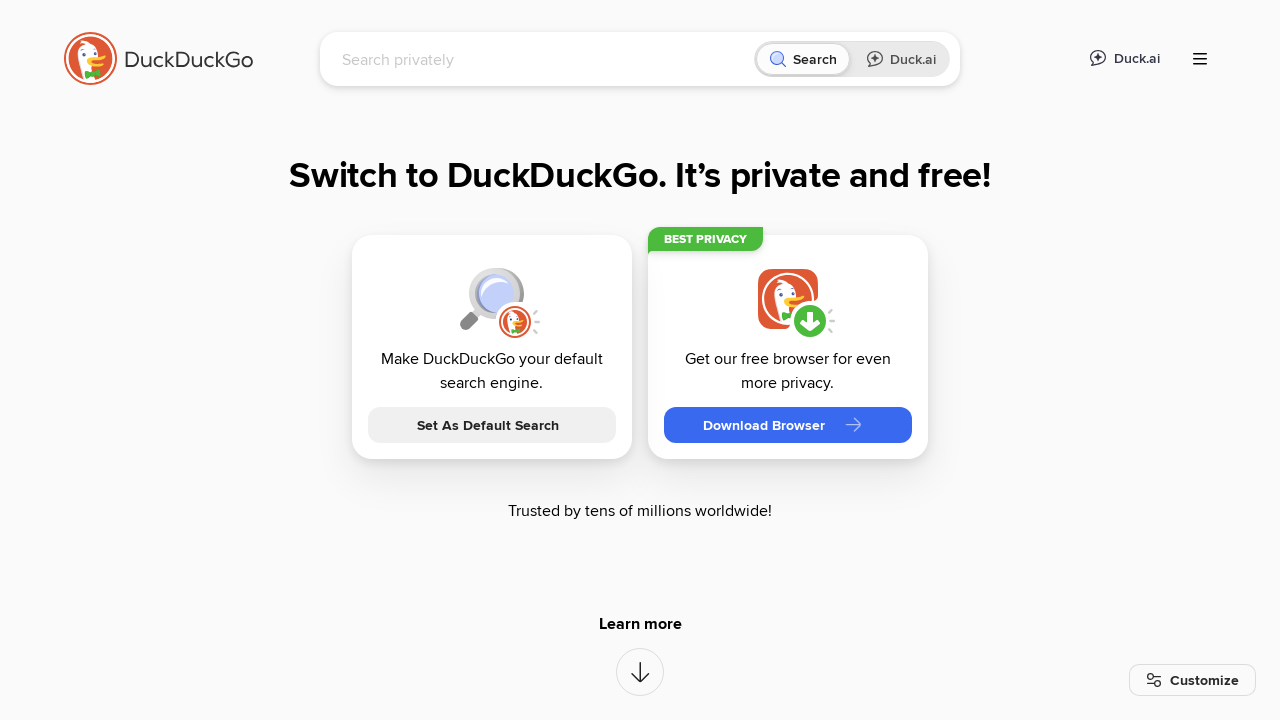

Search bar is visible and ready
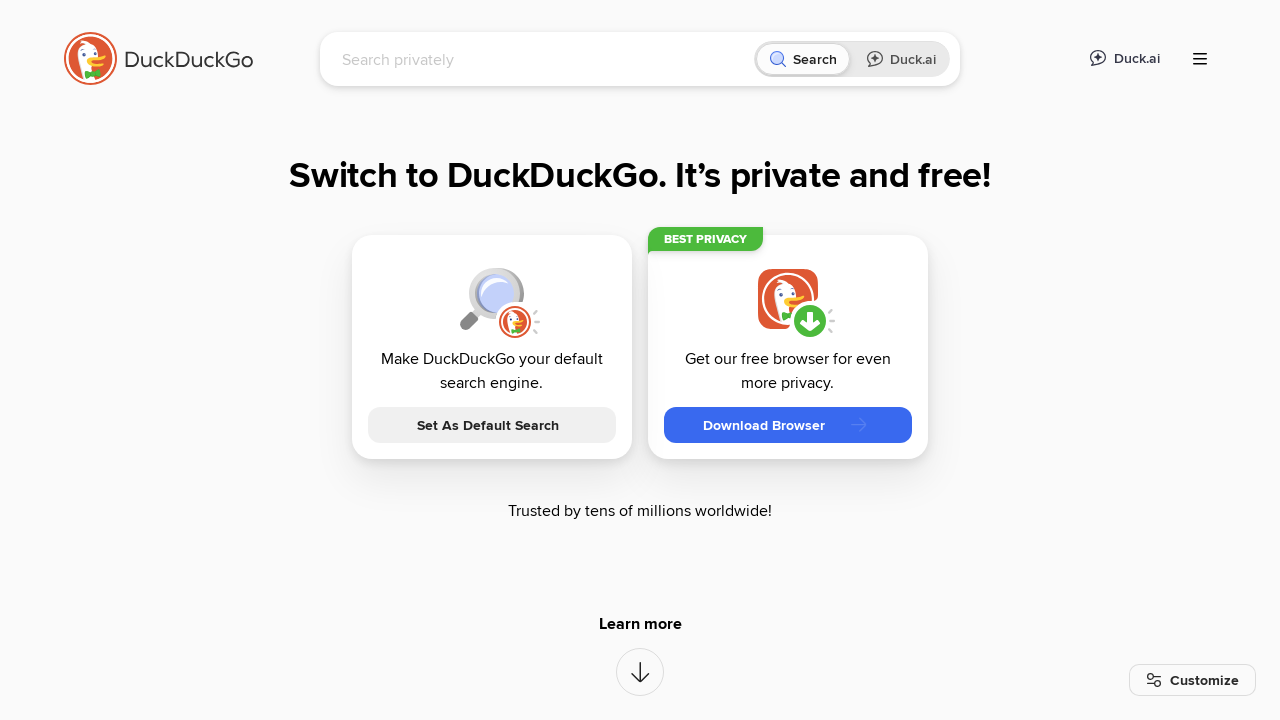

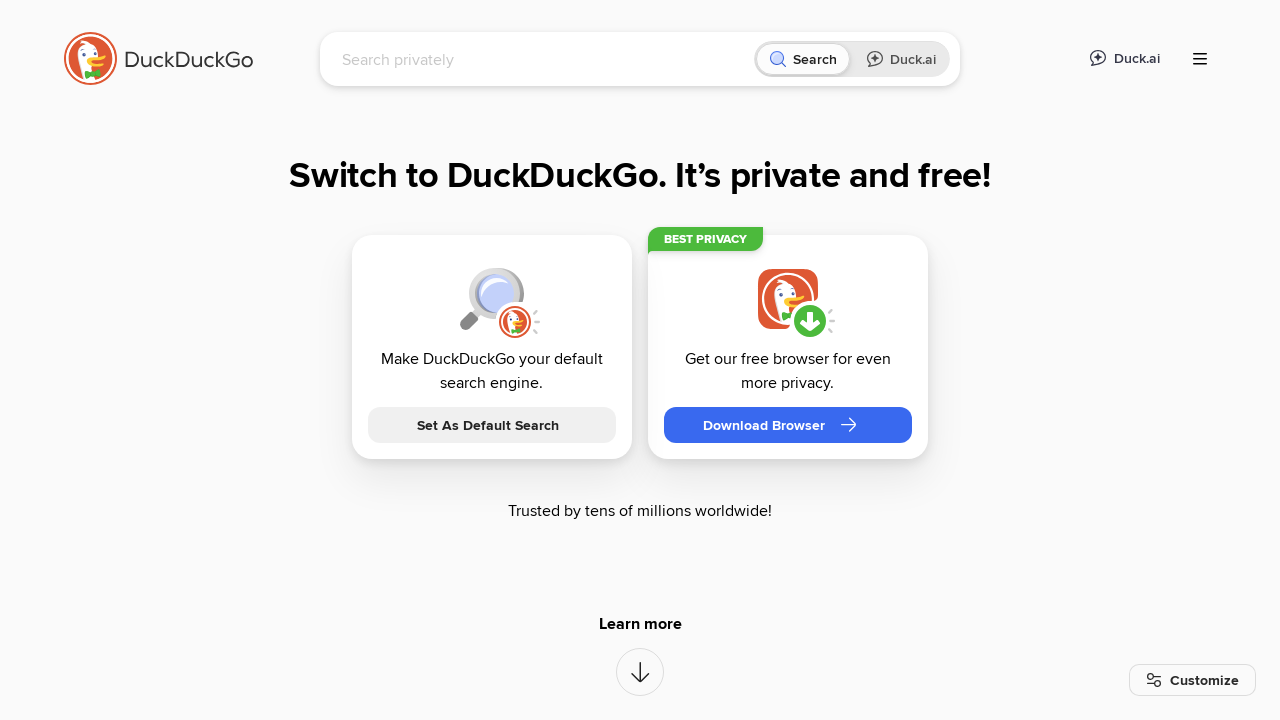